Tests slider interaction on the Selenium web form by moving the range slider and submitting the form

Starting URL: https://www.selenium.dev/selenium/web/web-form.html

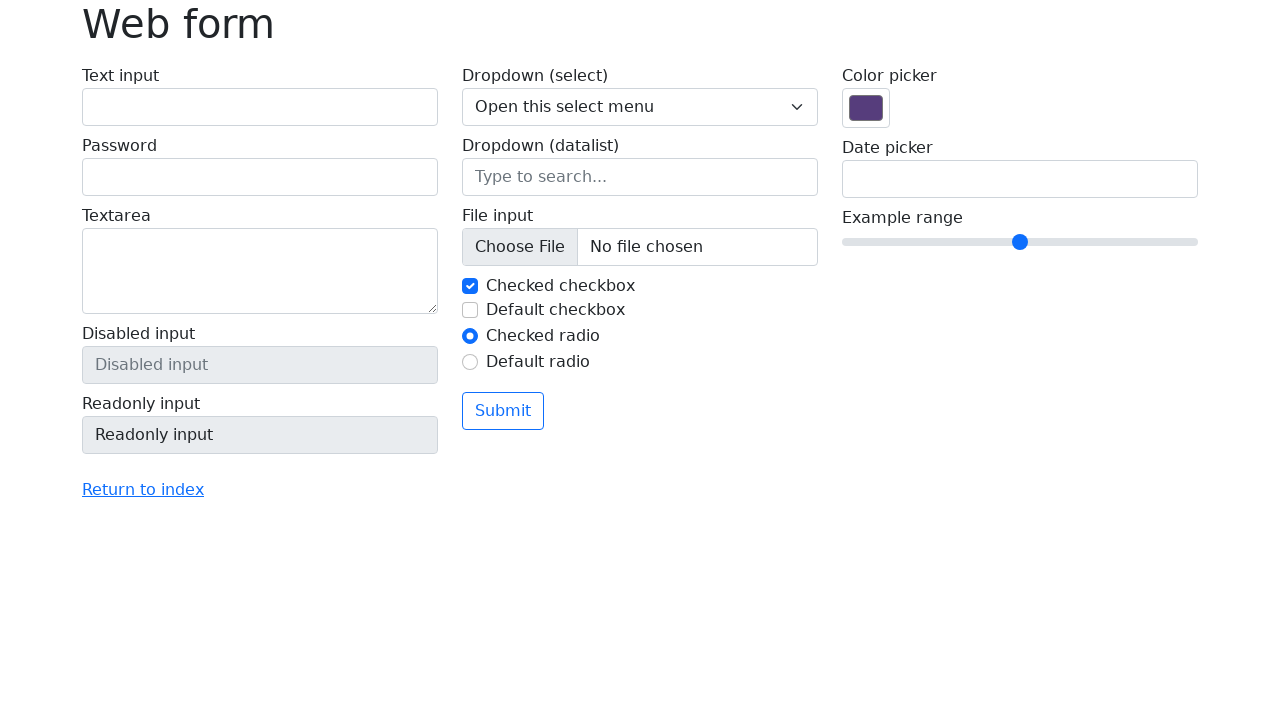

Located the range slider element
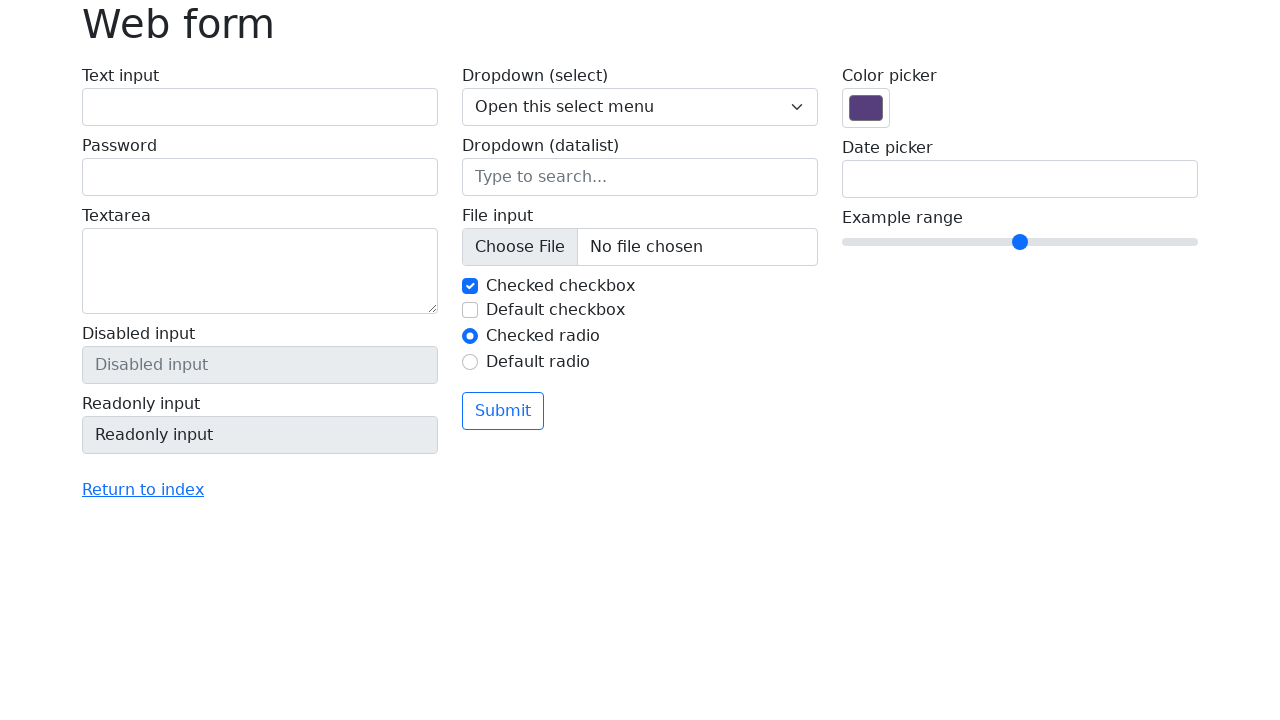

Retrieved bounding box of the range slider
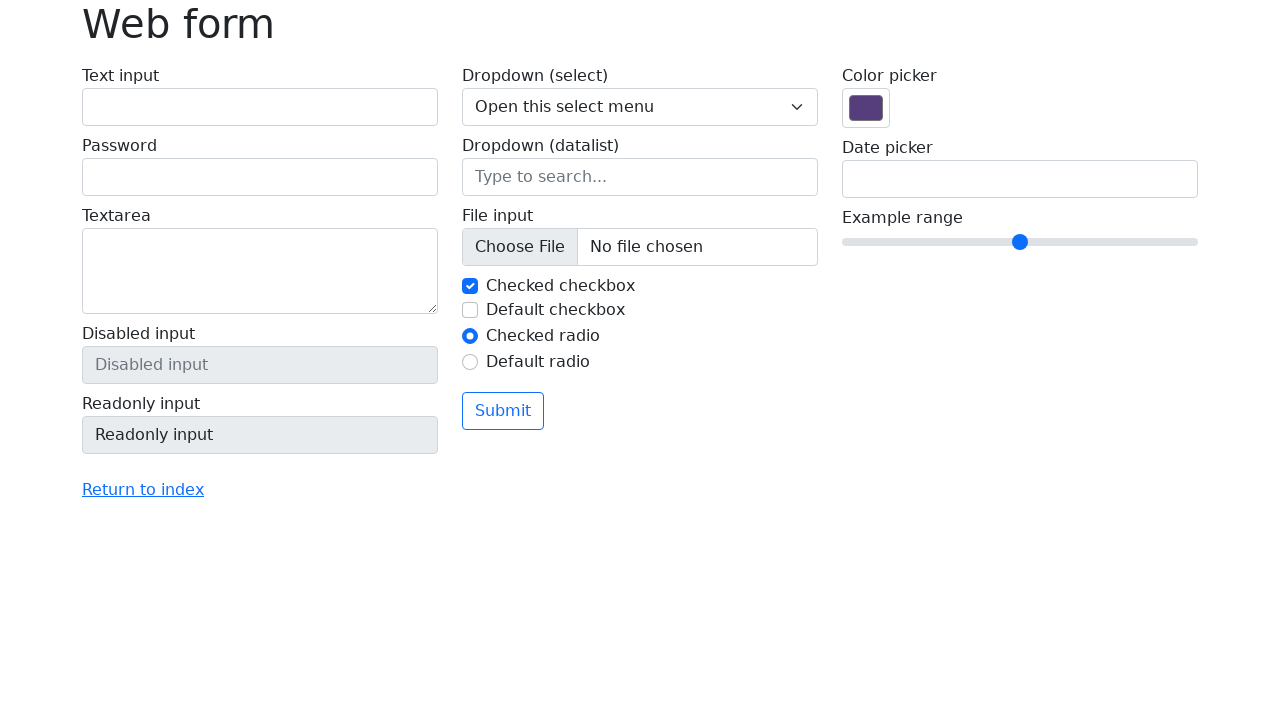

Moved mouse to center of slider at (1020, 242)
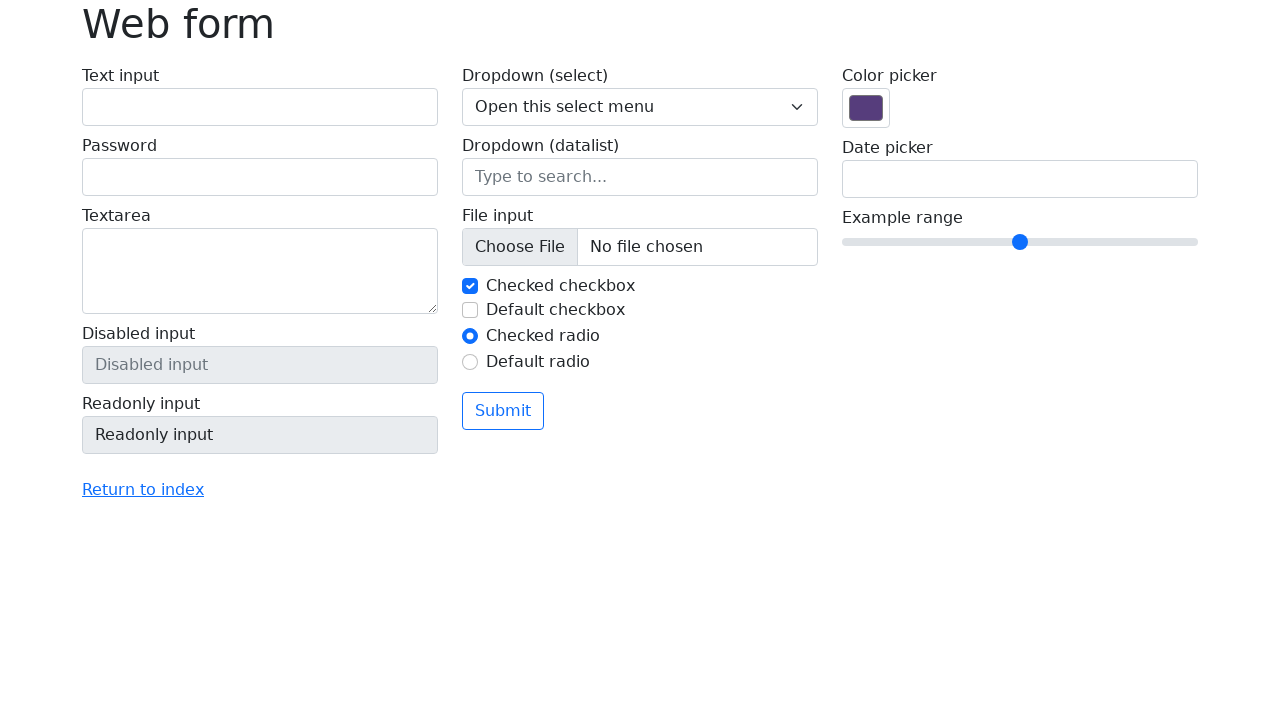

Pressed mouse button down on slider at (1020, 242)
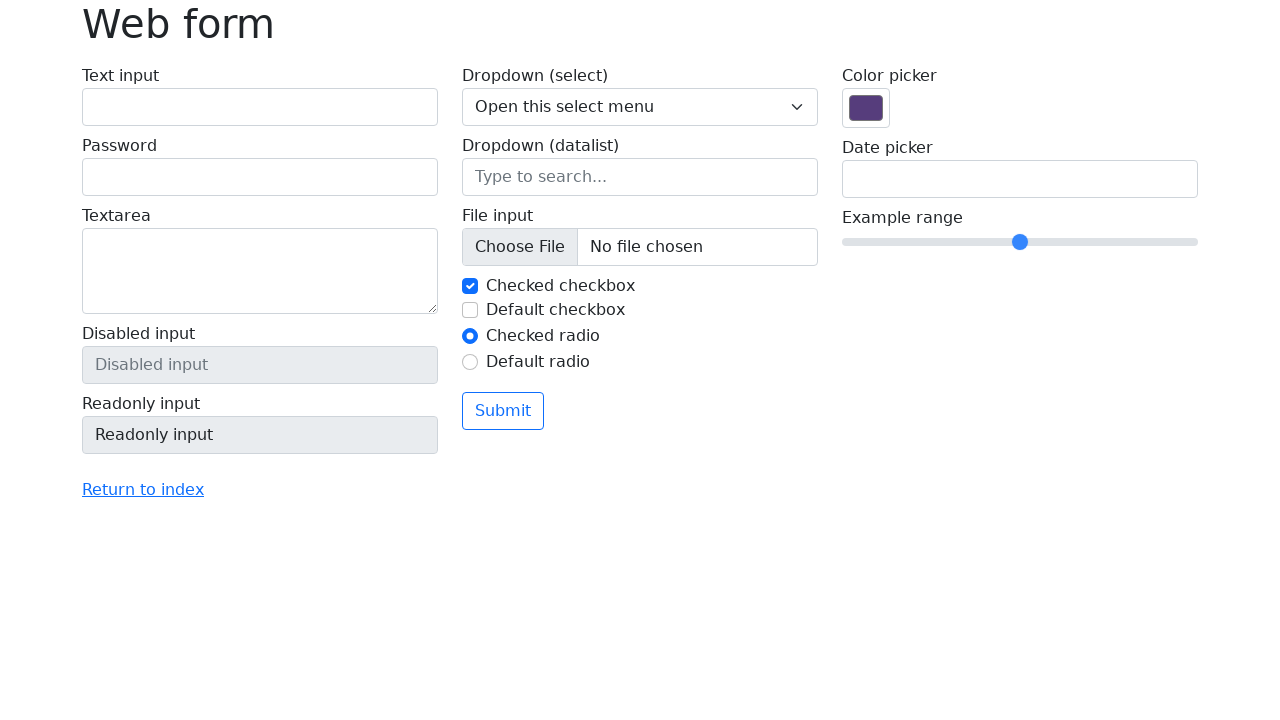

Dragged slider 25 pixels to the right at (1045, 242)
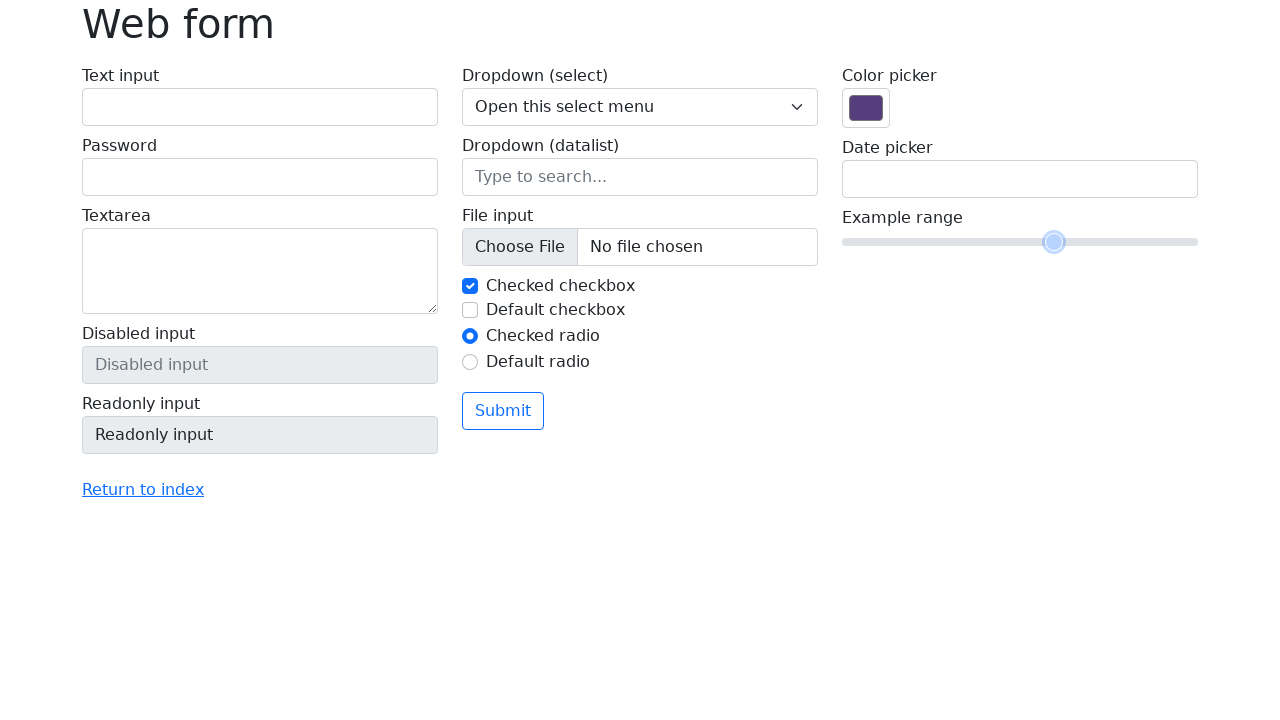

Released mouse button to complete slider drag at (1045, 242)
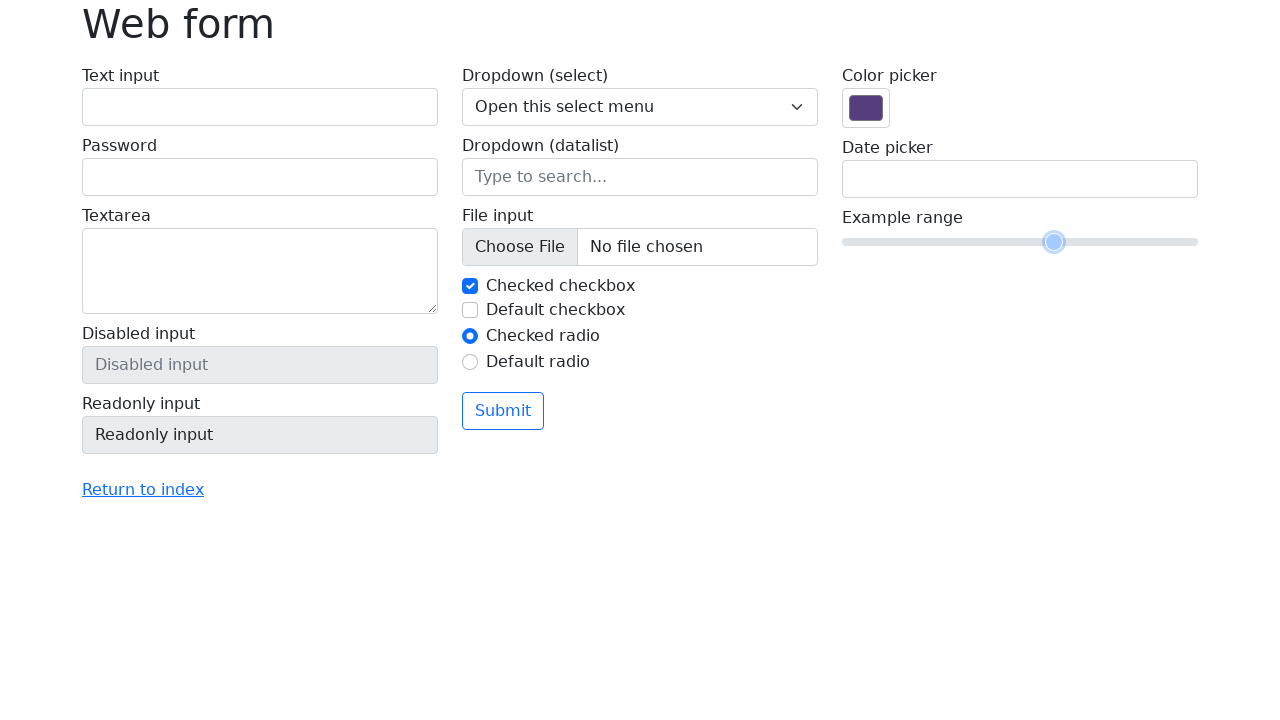

Clicked the submit button at (503, 411) on button[type='submit']
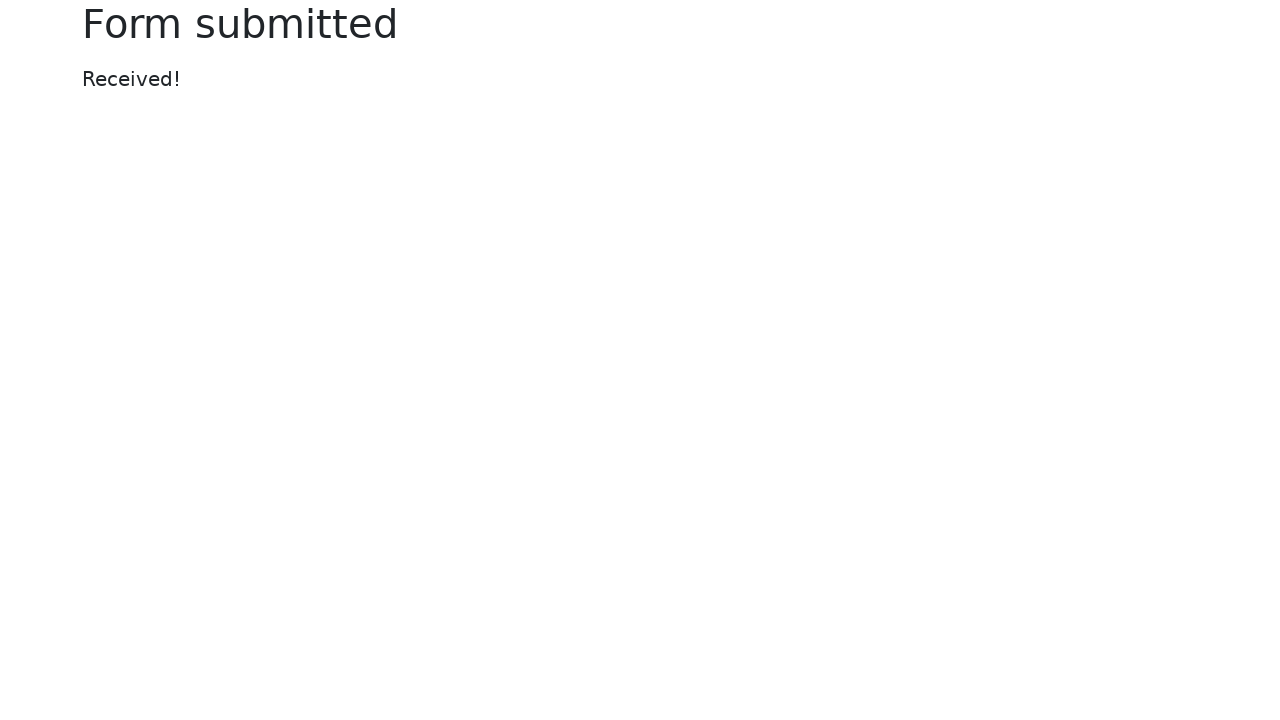

Form submission completed and page loaded
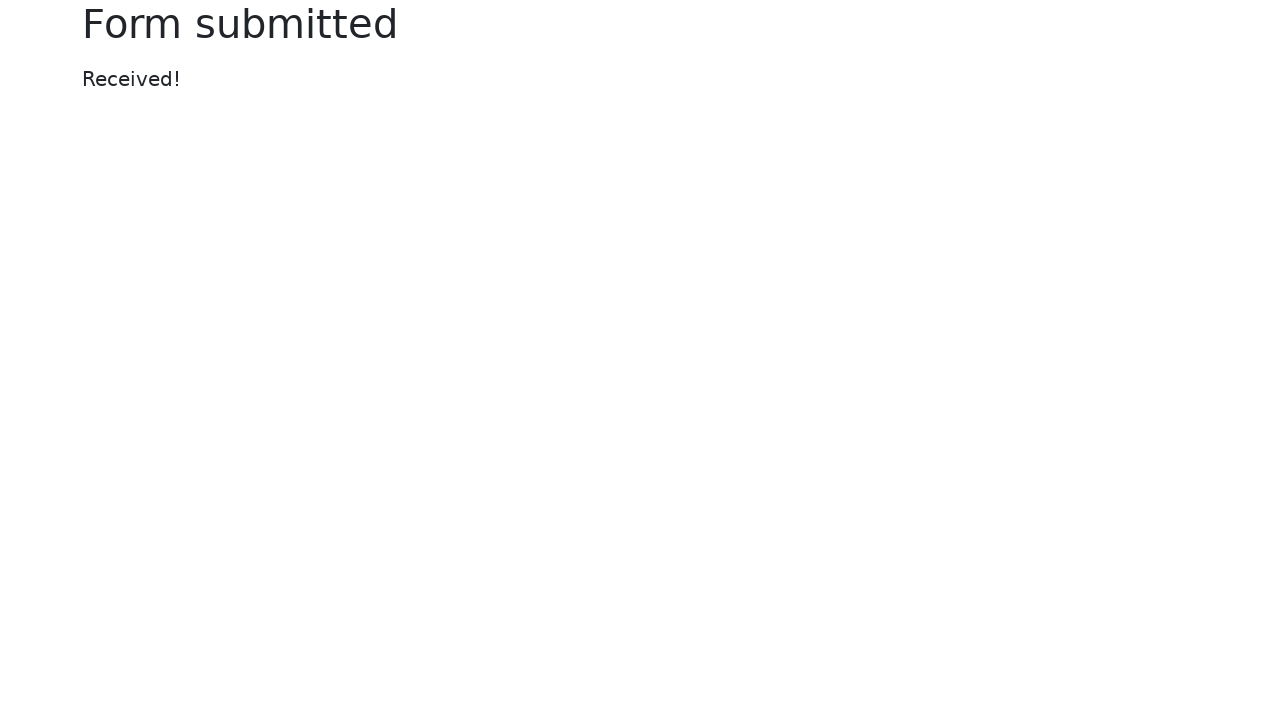

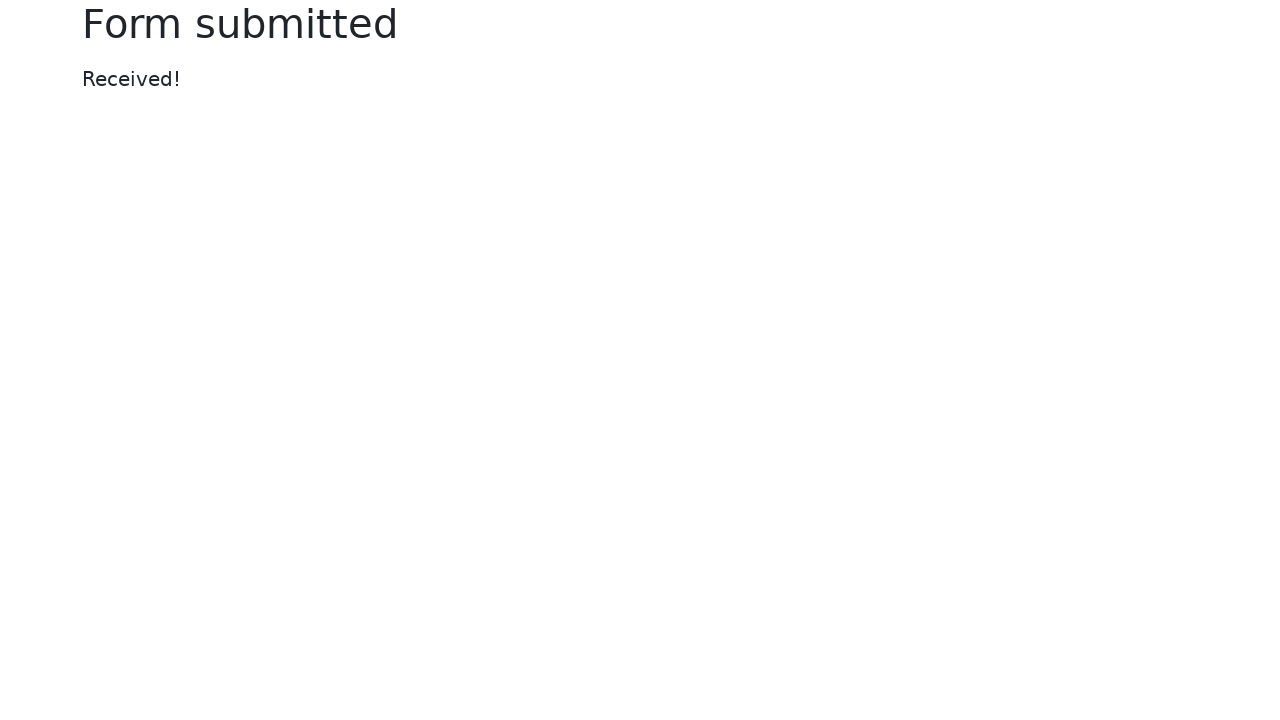